Tests mortgage calculator by entering purchase price and down payment values into the form fields

Starting URL: https://www.mlcalc.com

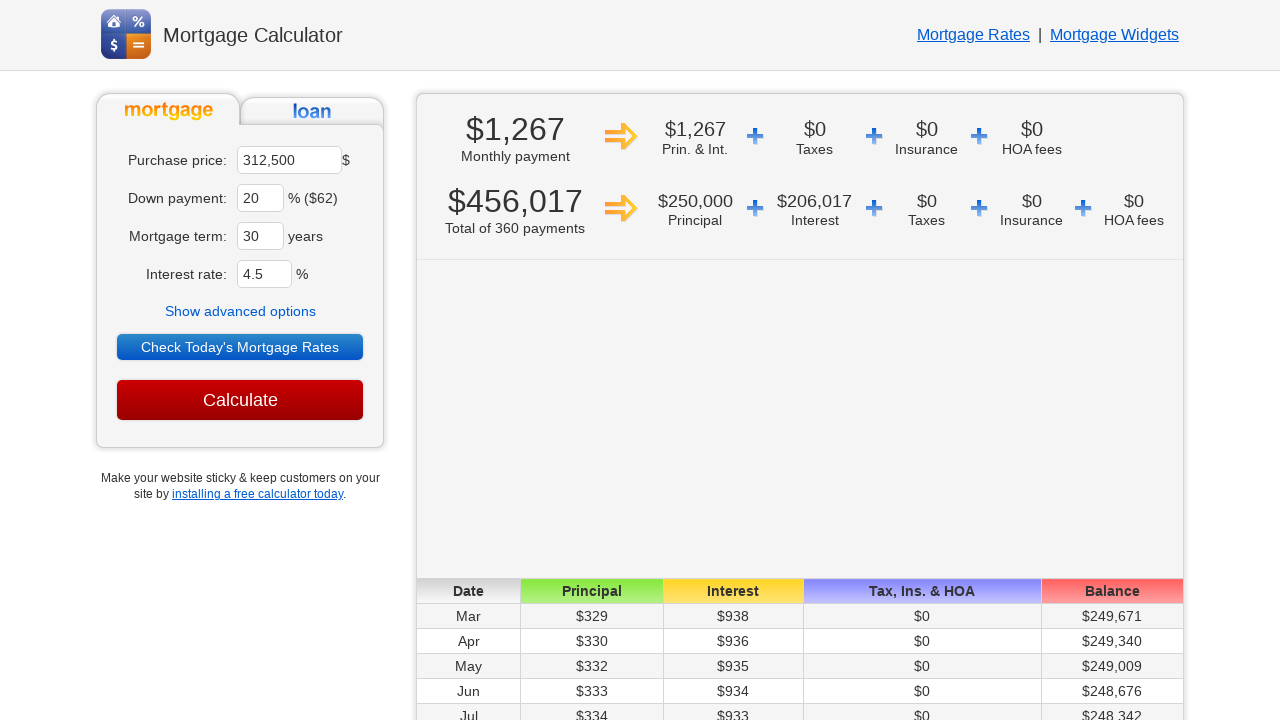

Entered purchase price of 400000 into the form field on //*[@id='ma']
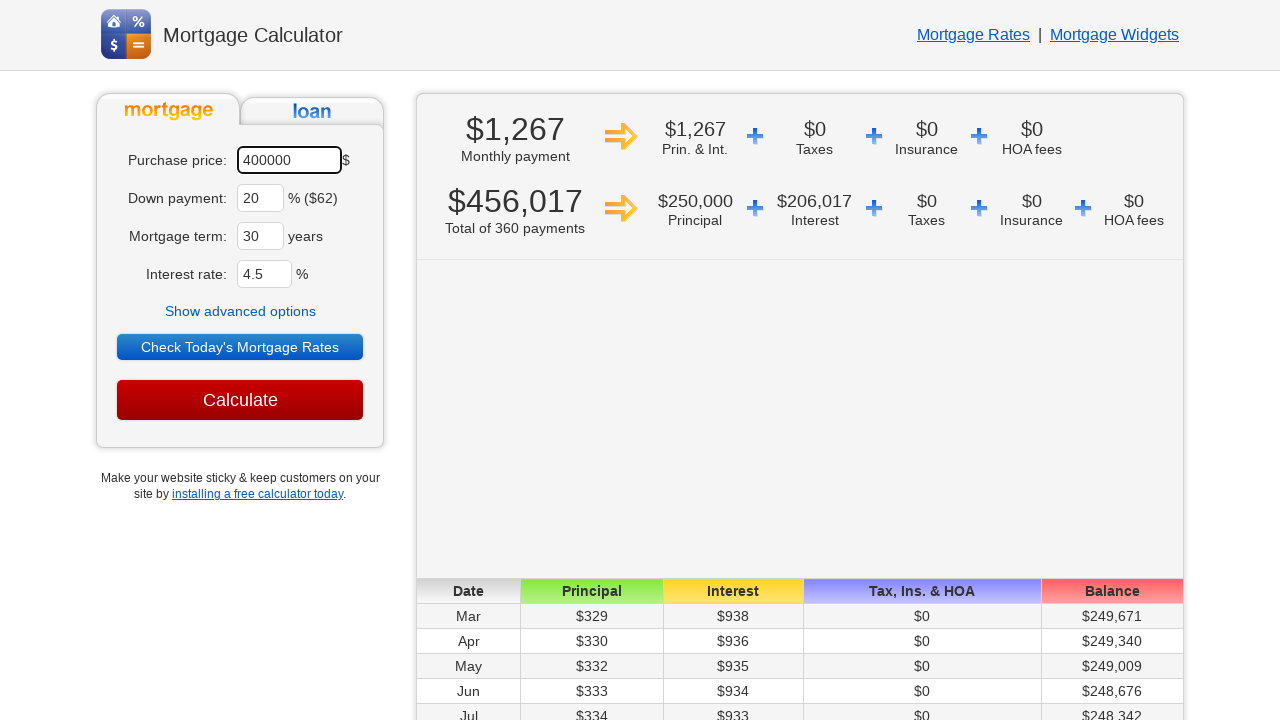

Entered down payment of 25 into the form field on //*[@id='dp']
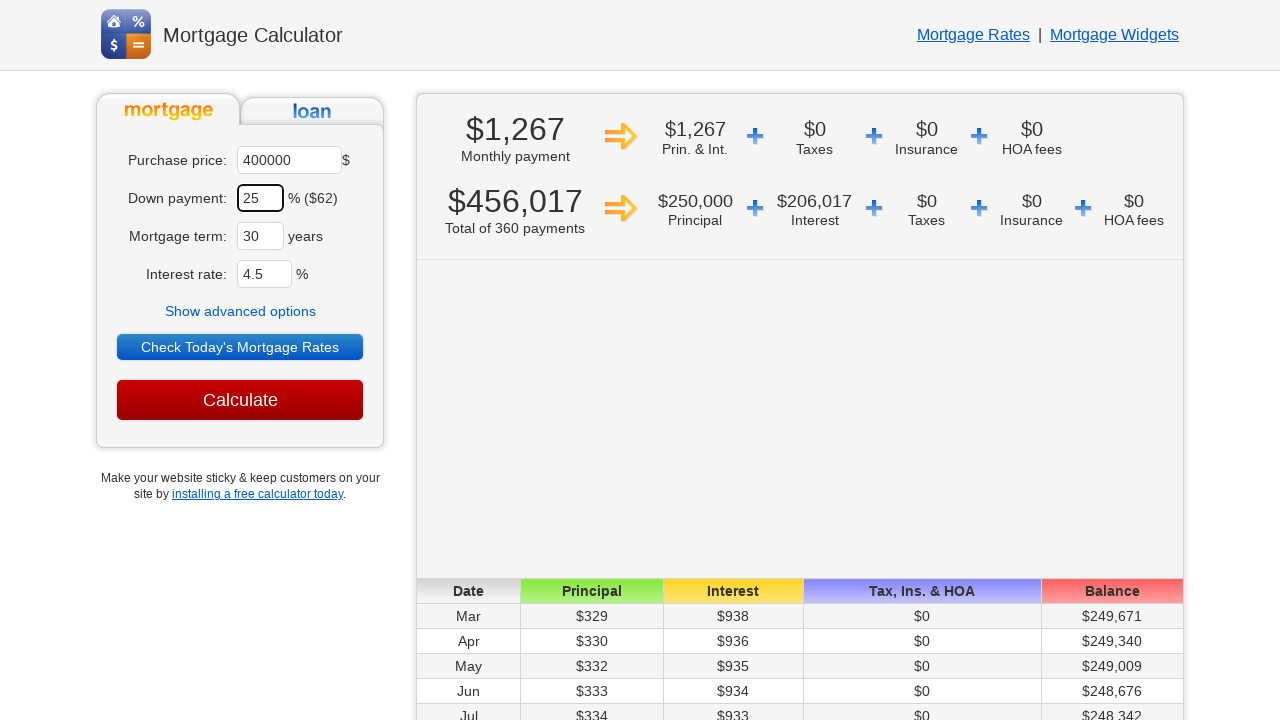

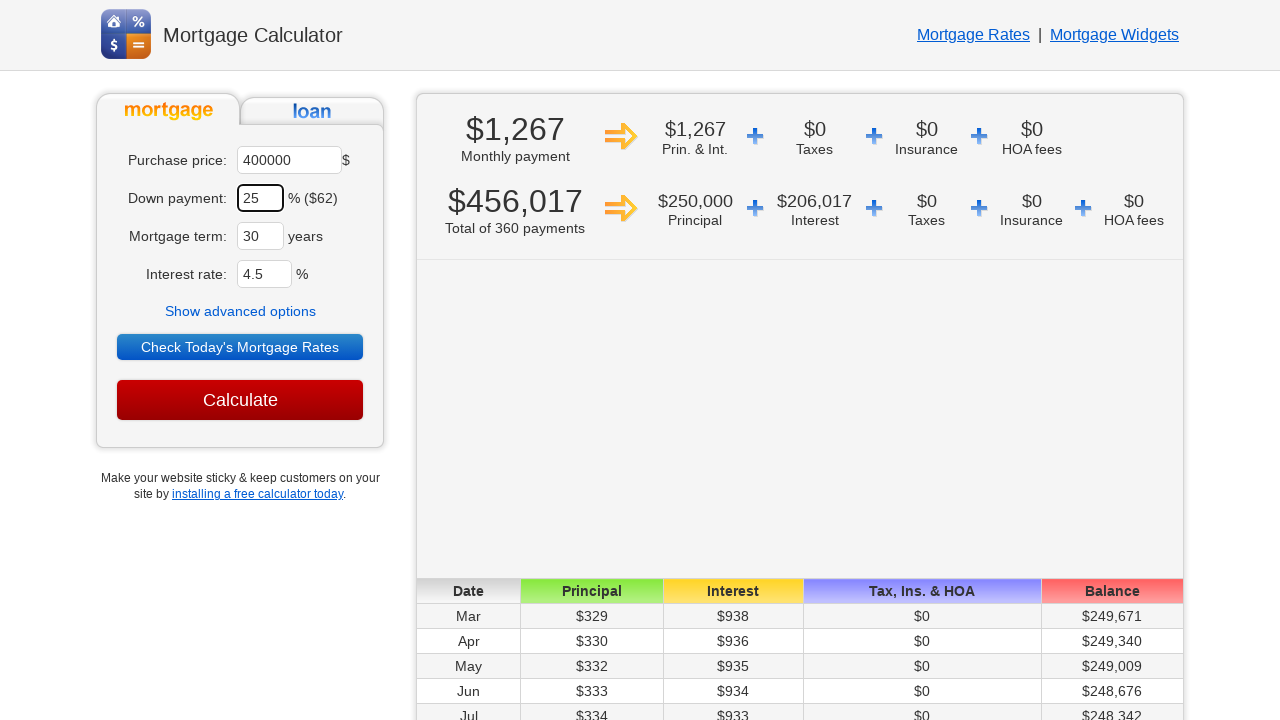